Tests window handling functionality by opening a new window, switching to it, filling a form field, and then closing both windows

Starting URL: https://www.hyrtutorials.com/p/window-handles-practice.html

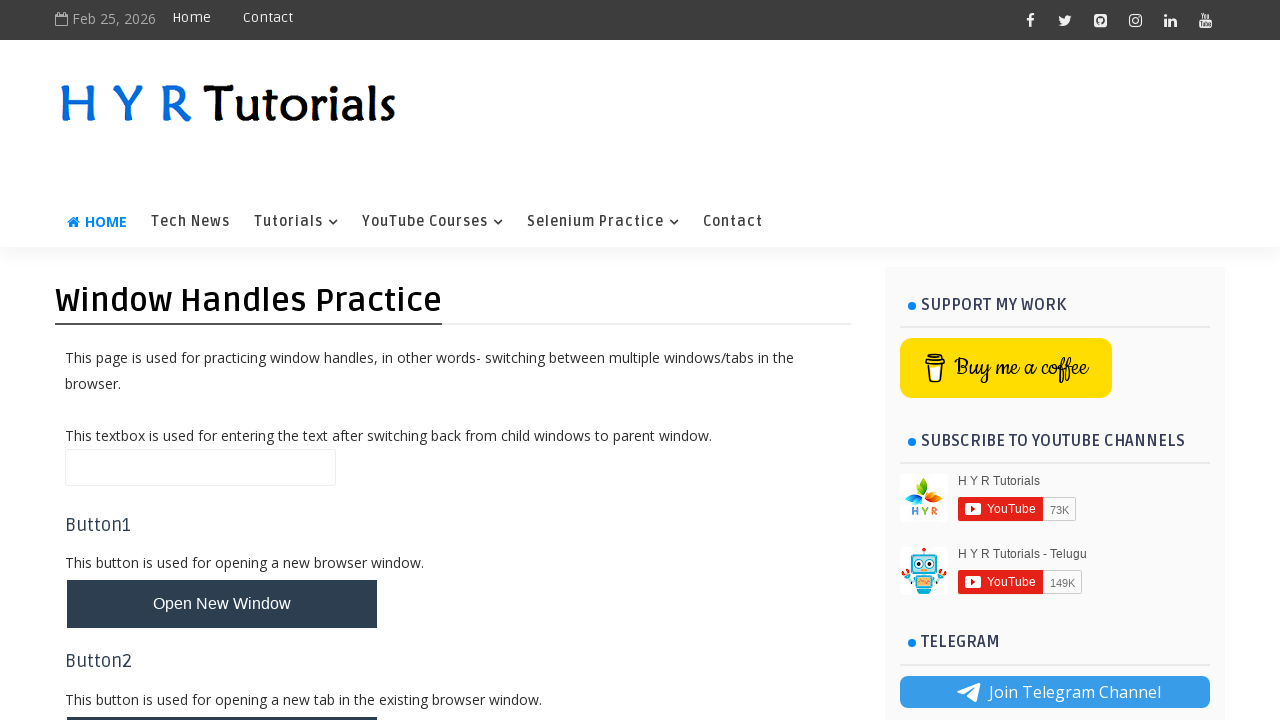

Clicked button to open new window at (222, 604) on #newWindowBtn
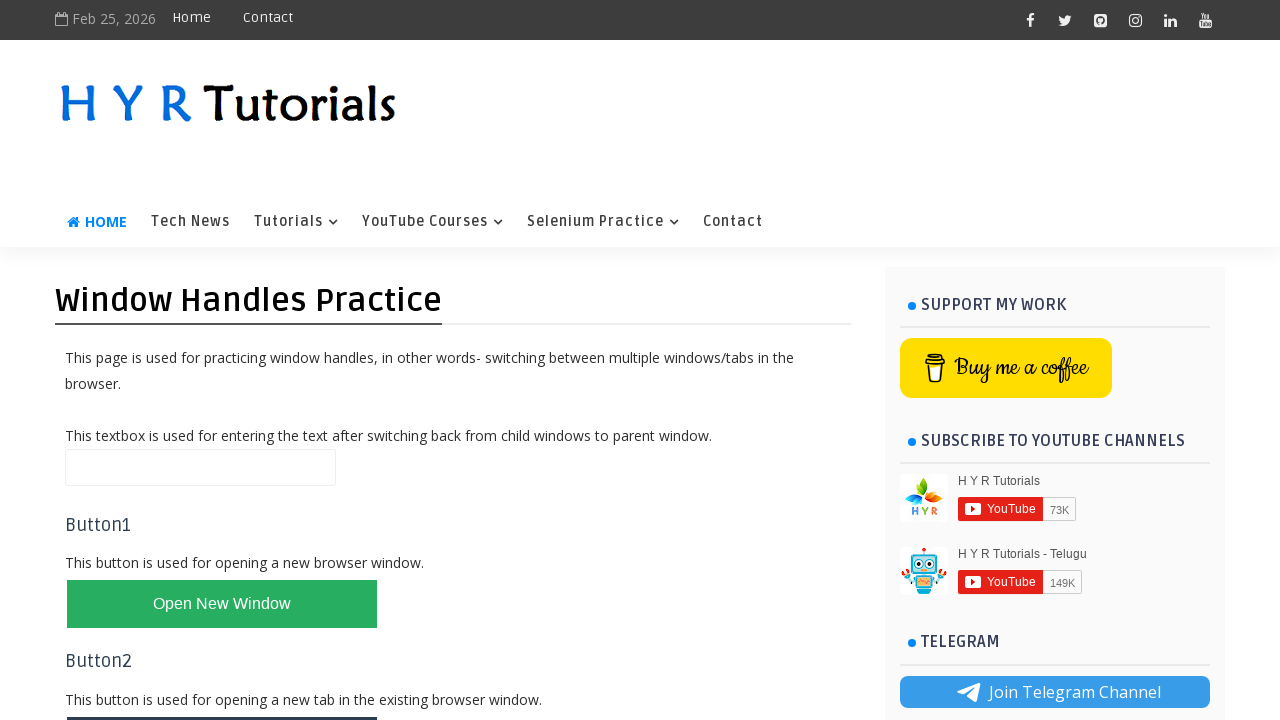

New window opened and captured
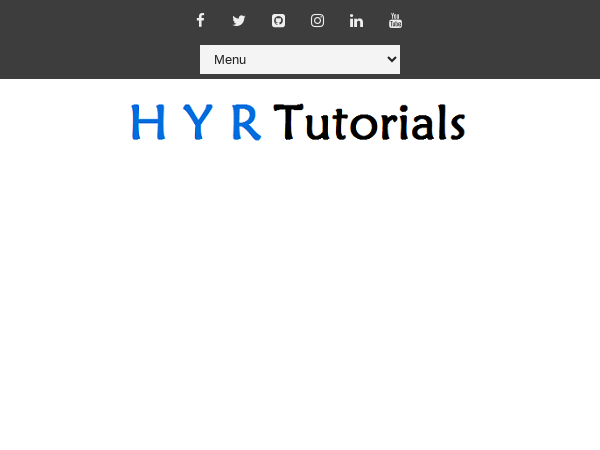

Filled first name field with 'Girish' in new window on #firstName
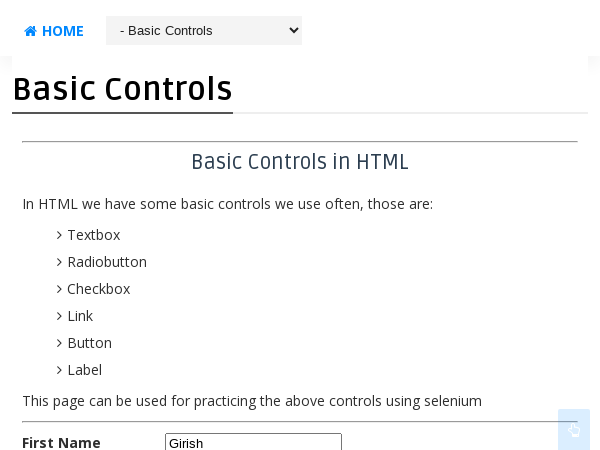

Closed the new window
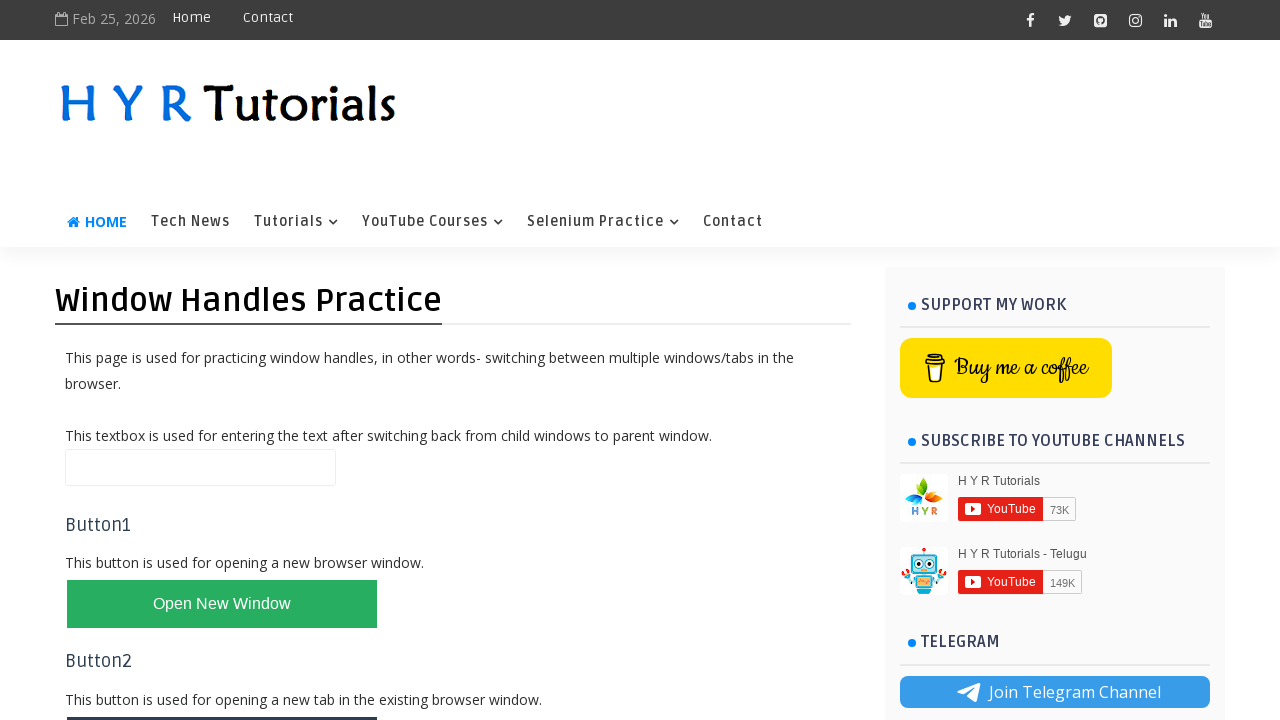

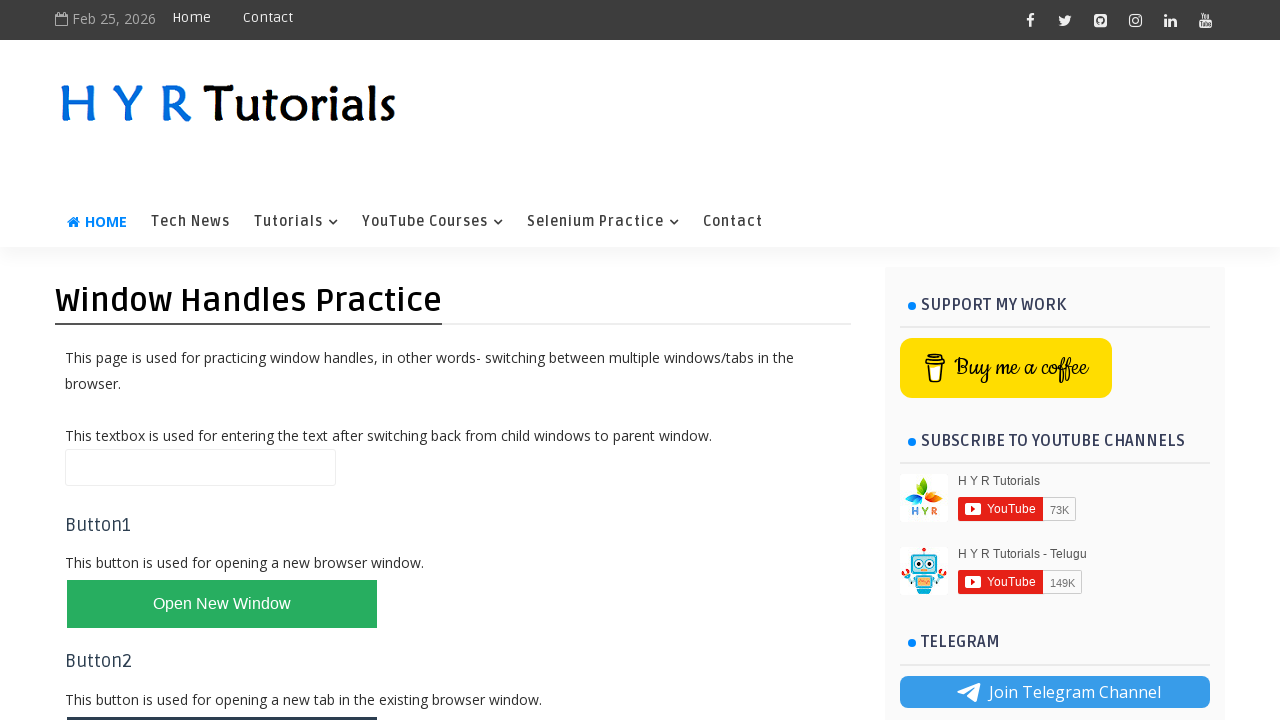